Tests registration form by interacting with radio buttons, checkboxes, and multiple dropdown menus for skills and date of birth selection

Starting URL: https://demo.automationtesting.in/Register.html

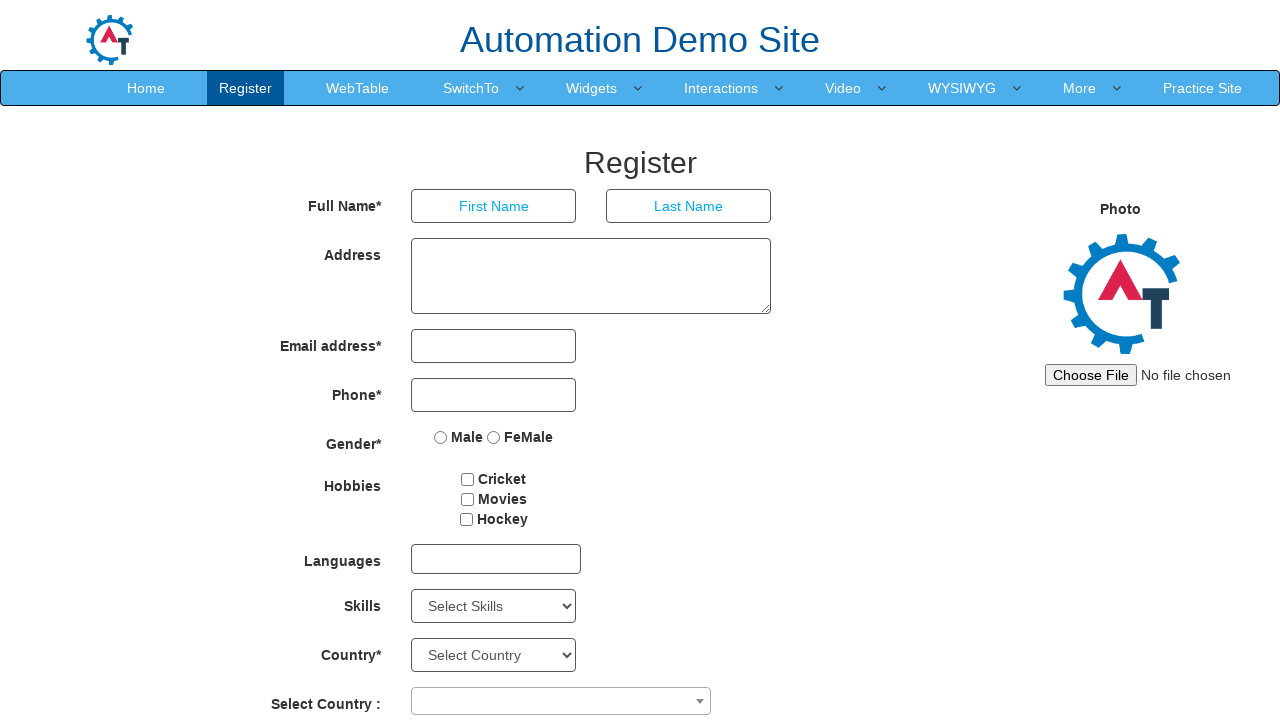

Clicked Male radio button at (441, 437) on input[value='Male']
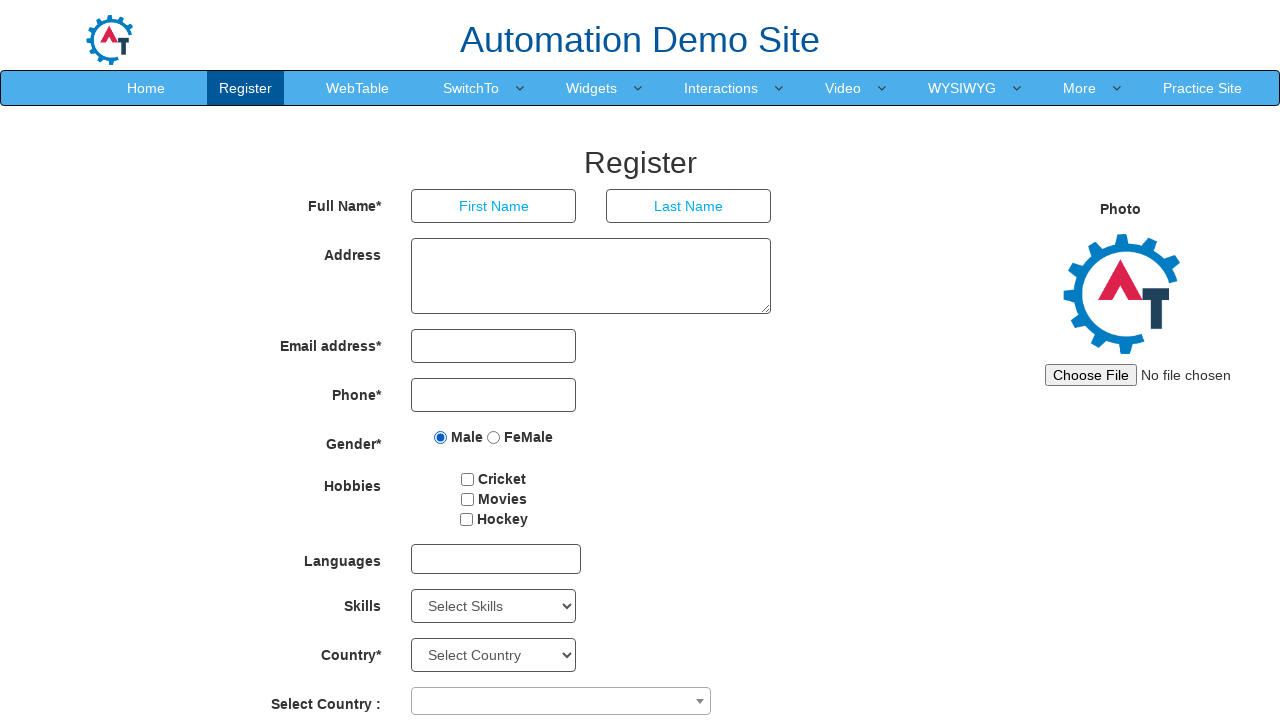

Clicked hobbies checkbox at (467, 499) on input#checkbox2
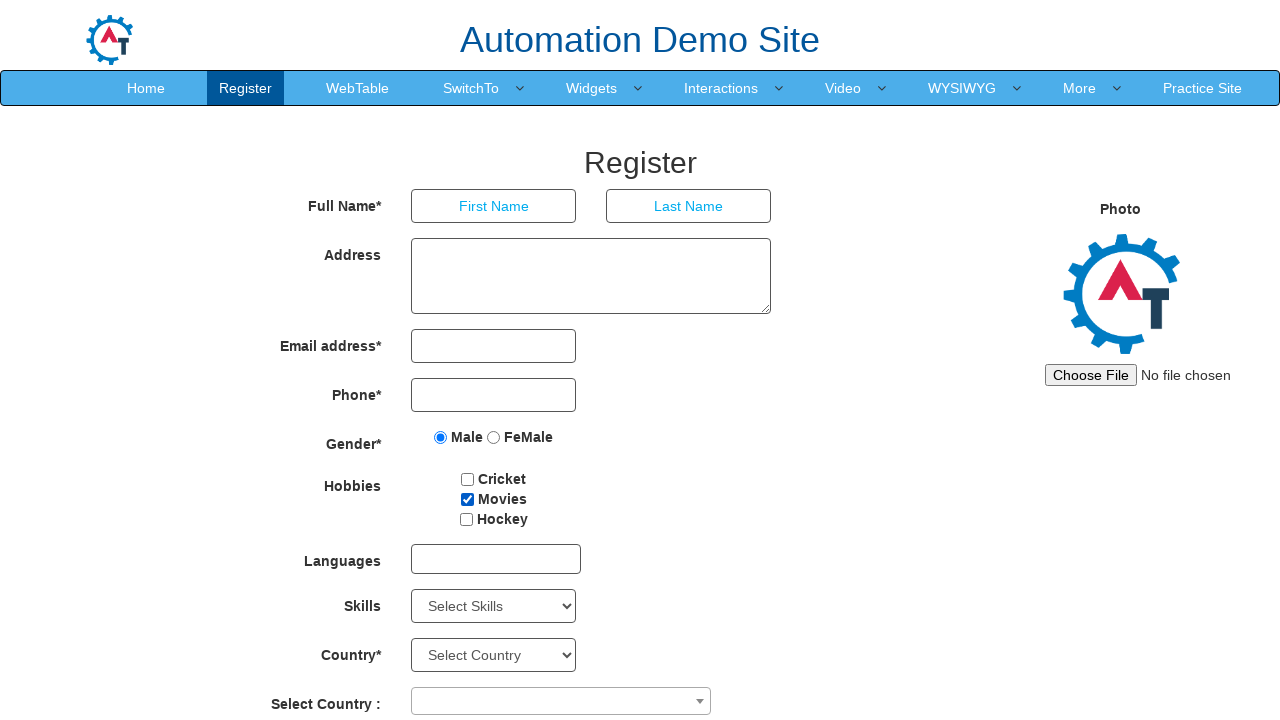

Selected AutoCAD from skills dropdown on select#Skills
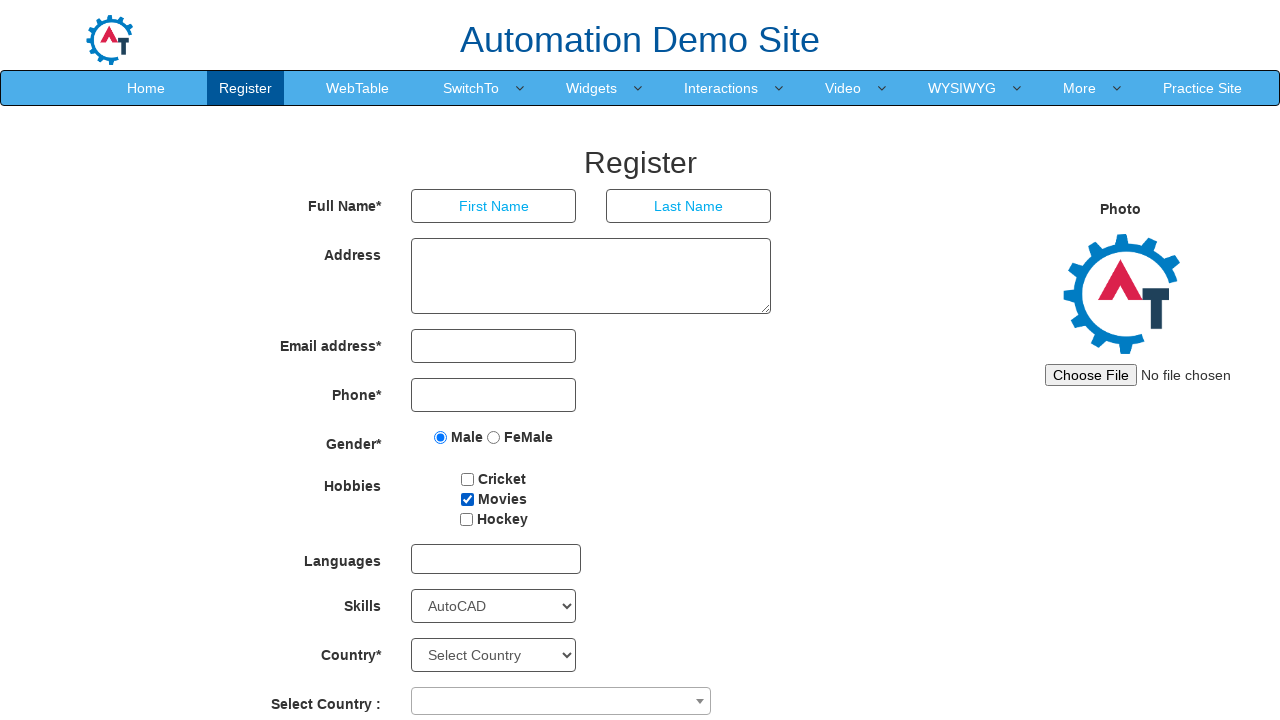

Selected 1990 from birth year dropdown on select#yearbox
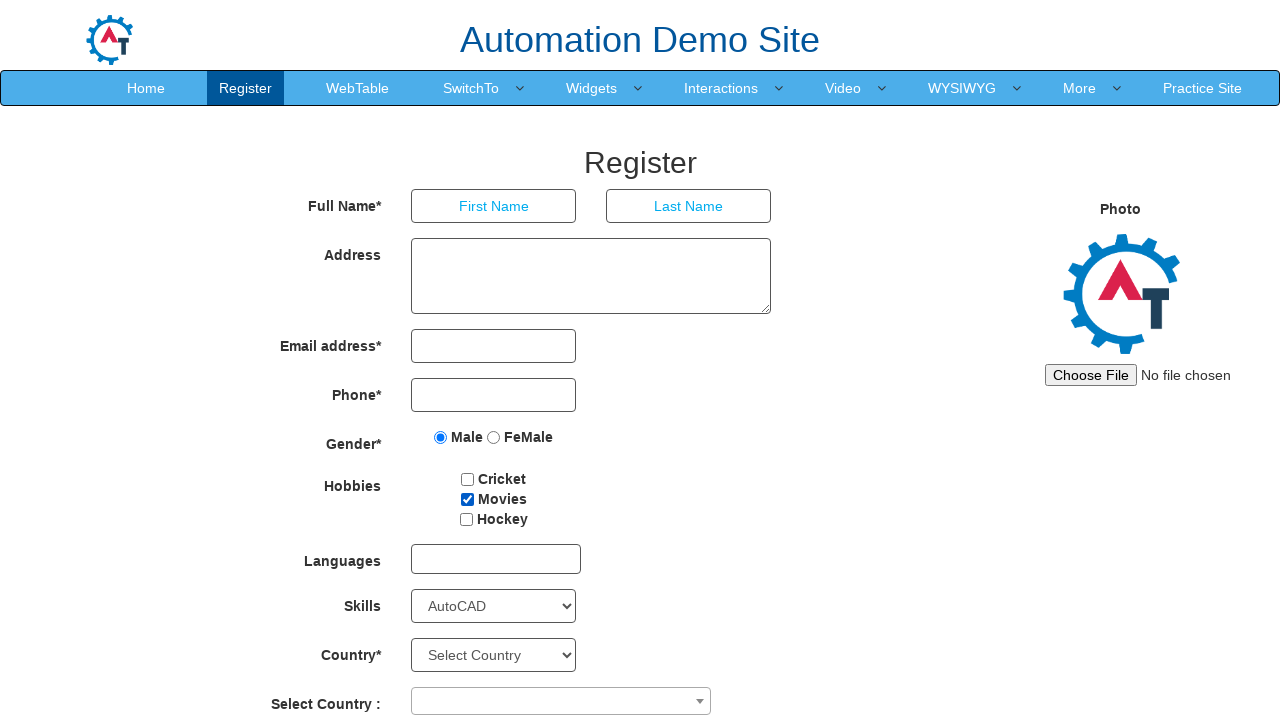

Selected October from birth month dropdown on select[placeholder='Month']
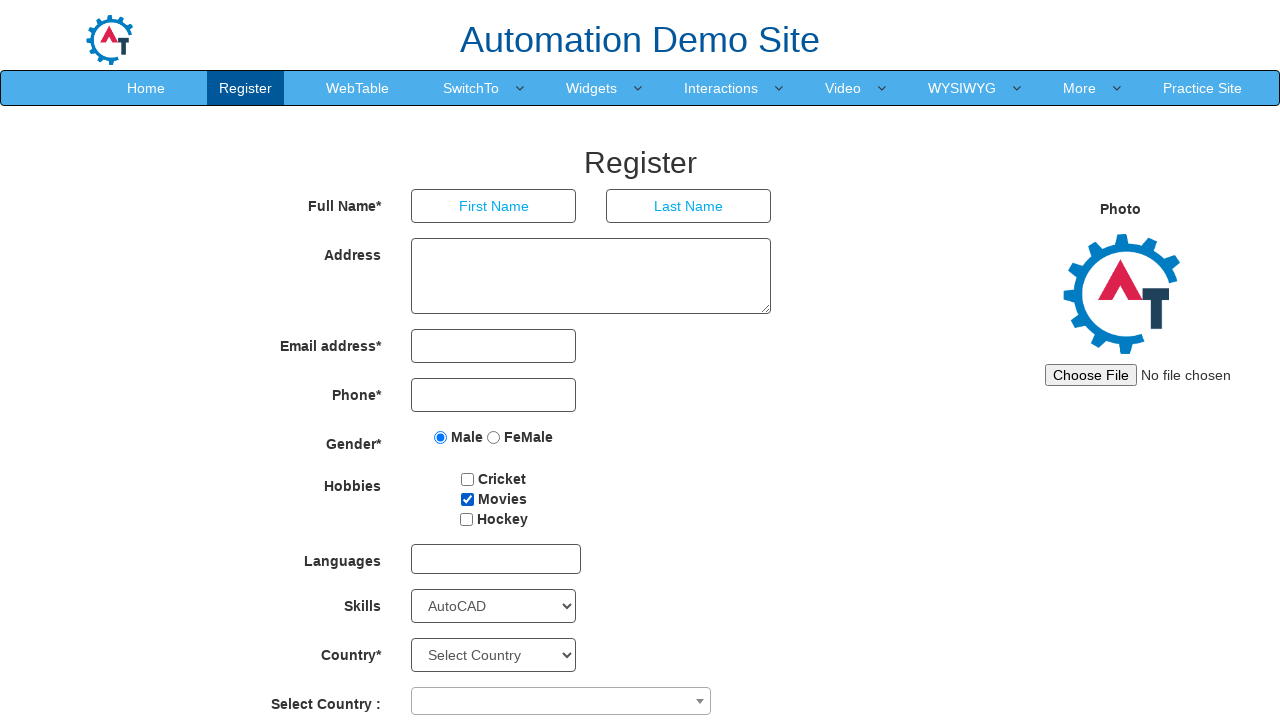

Selected 21st day from birth day dropdown on select#daybox
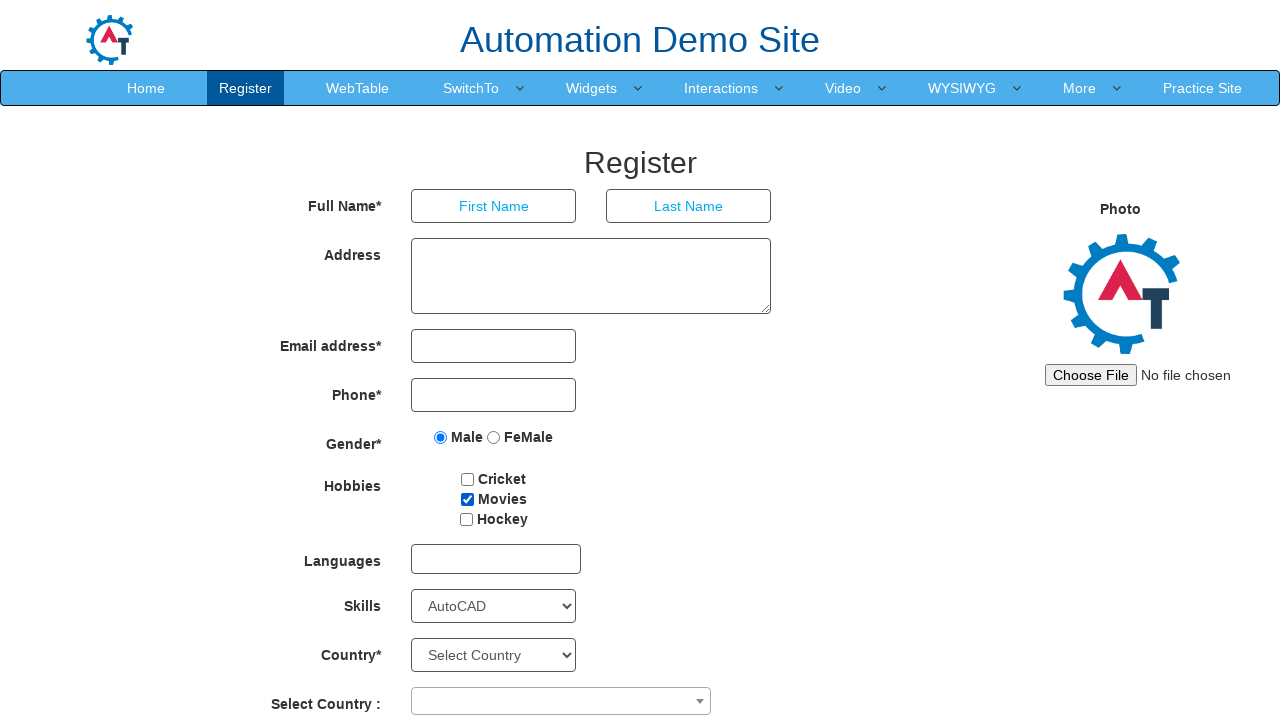

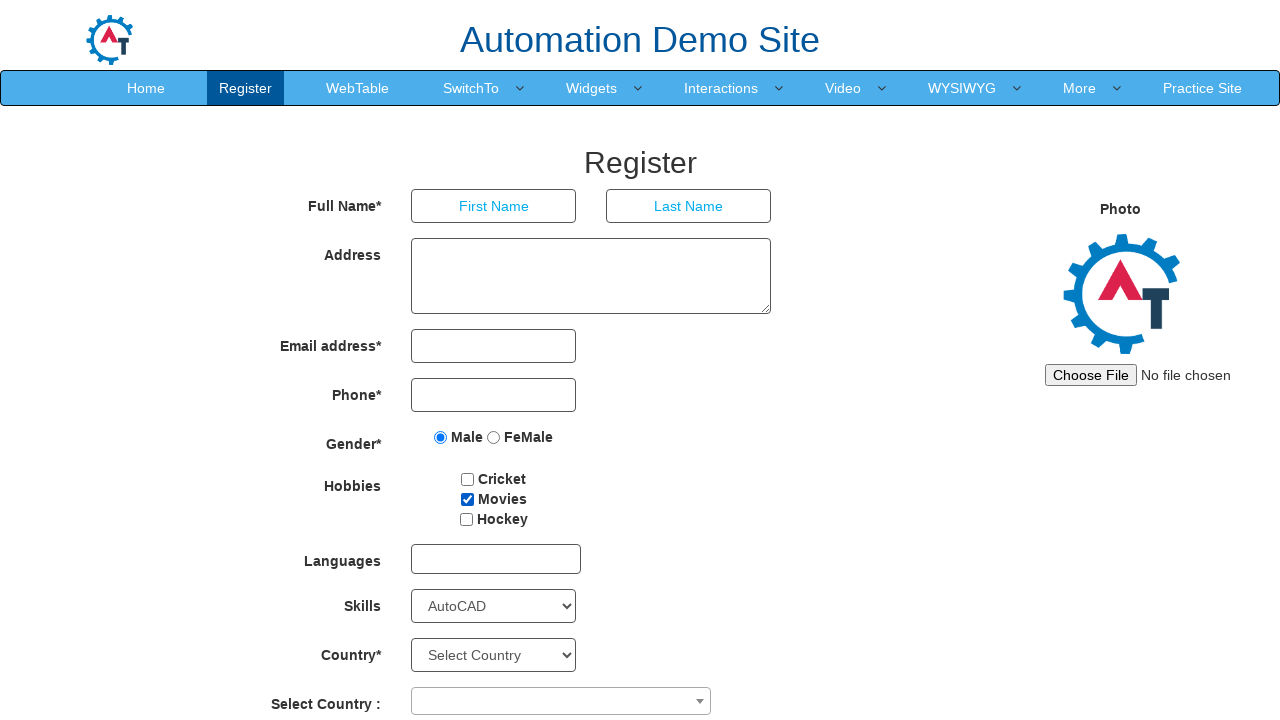